Tests selecting random non-contiguous items by holding modifier key and clicking multiple items

Starting URL: https://automationfc.github.io/jquery-selectable/

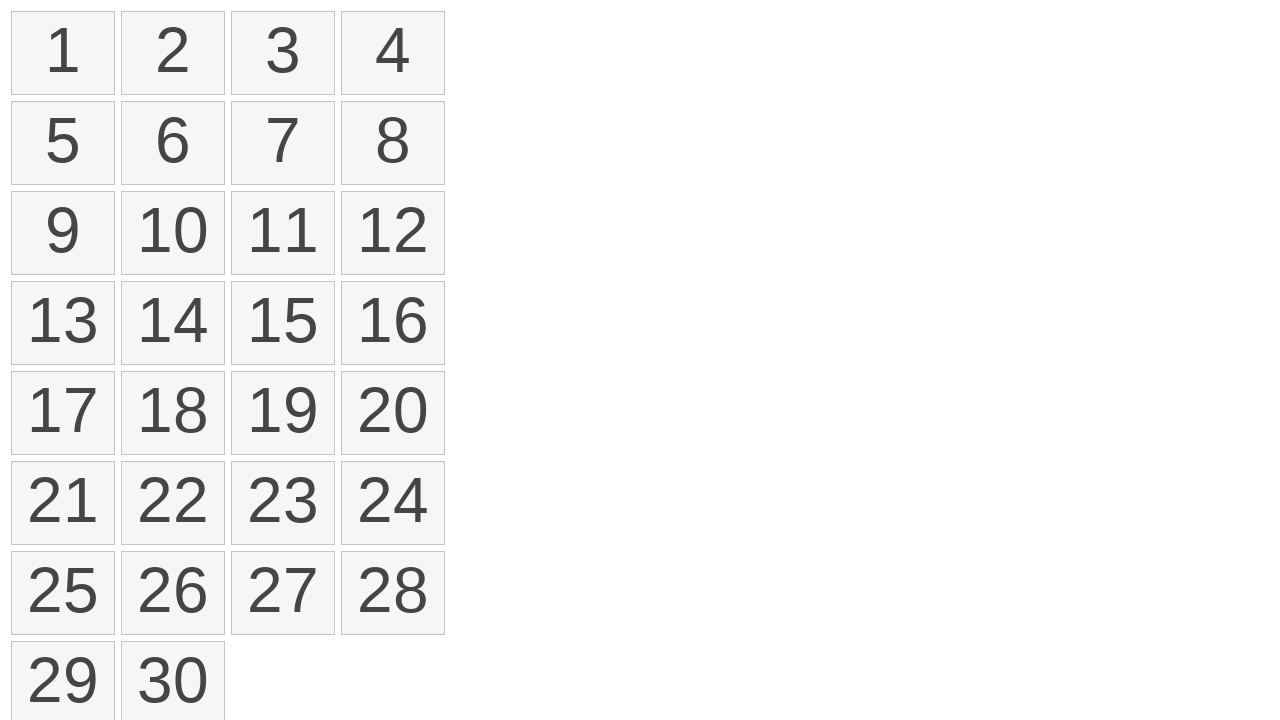

Located item number 1
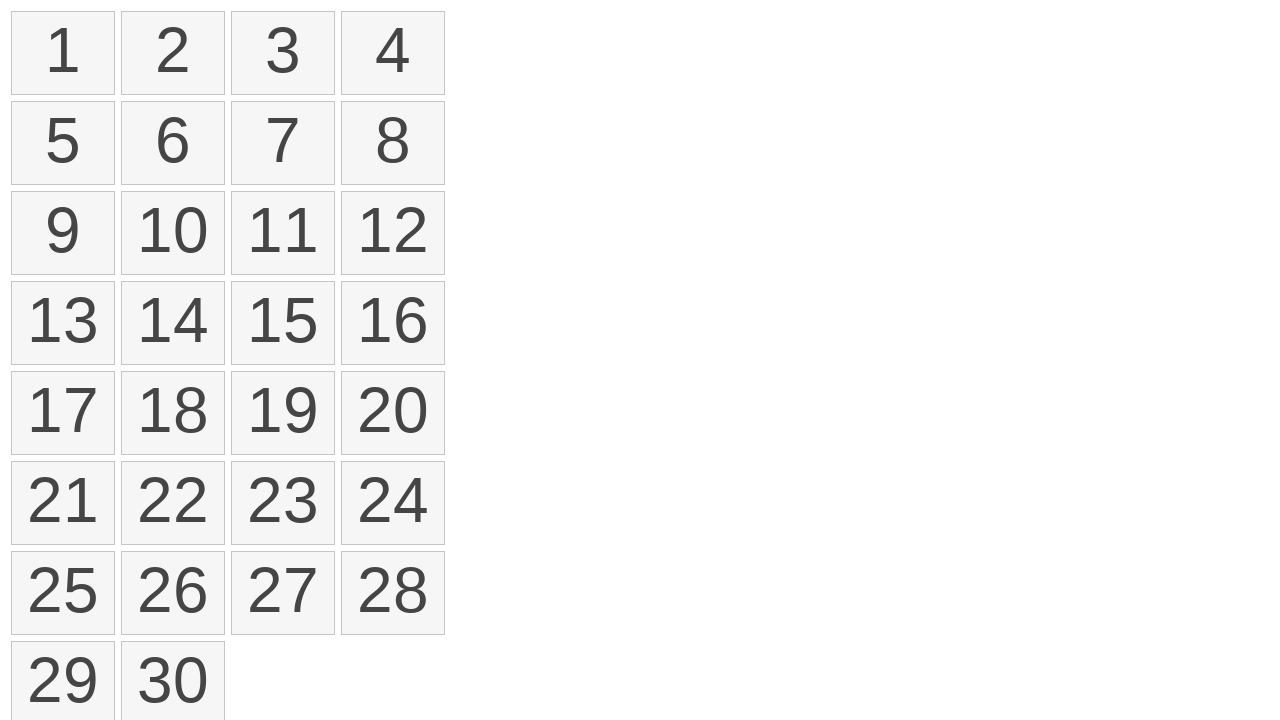

Located item number 3
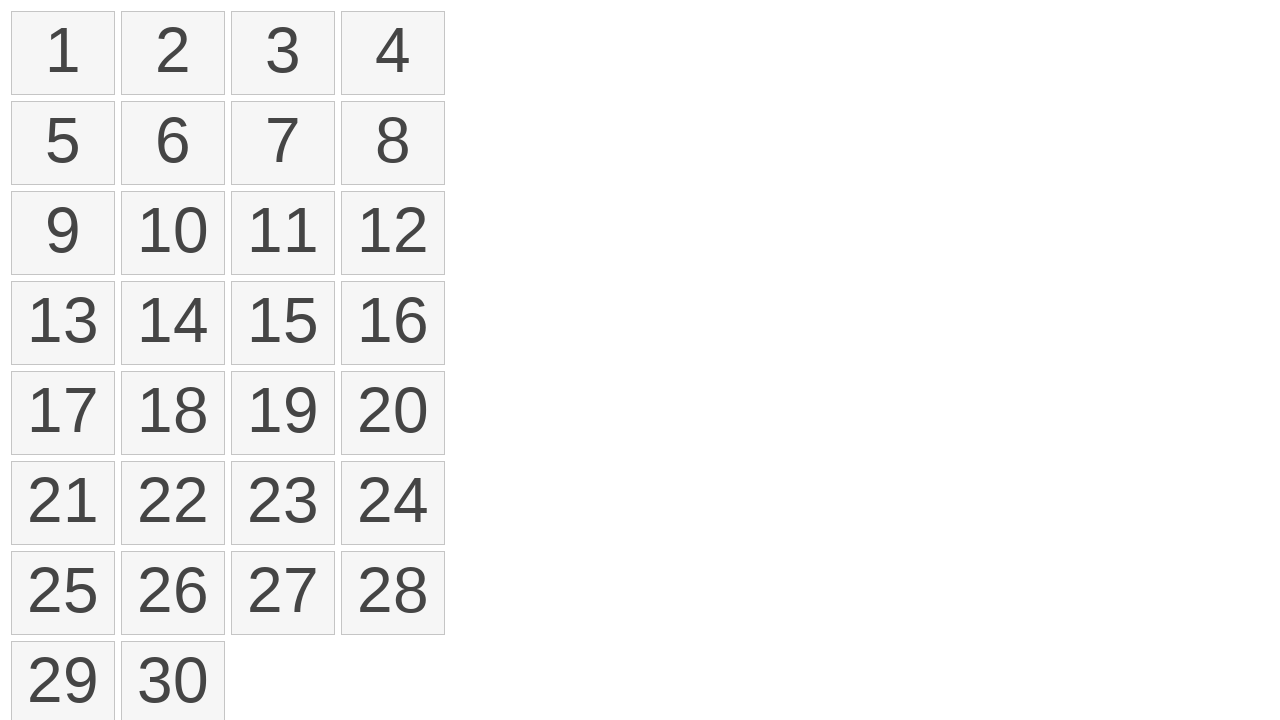

Located item number 6
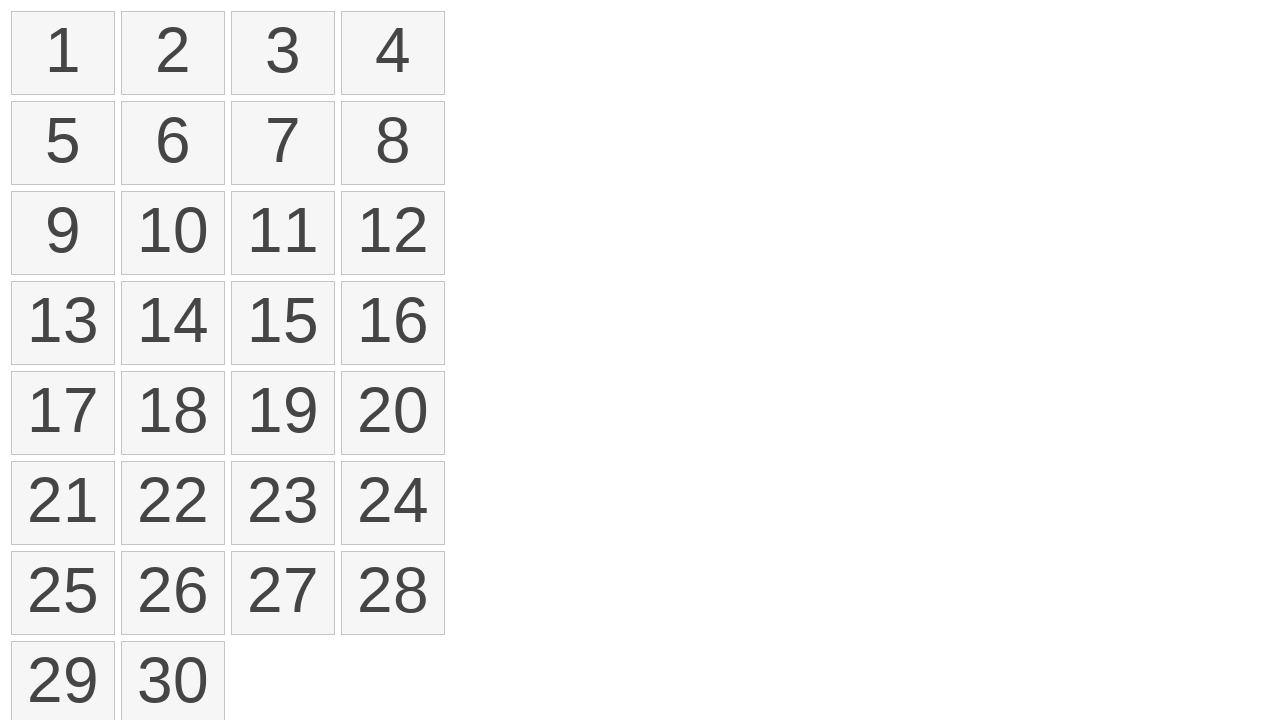

Located item number 11
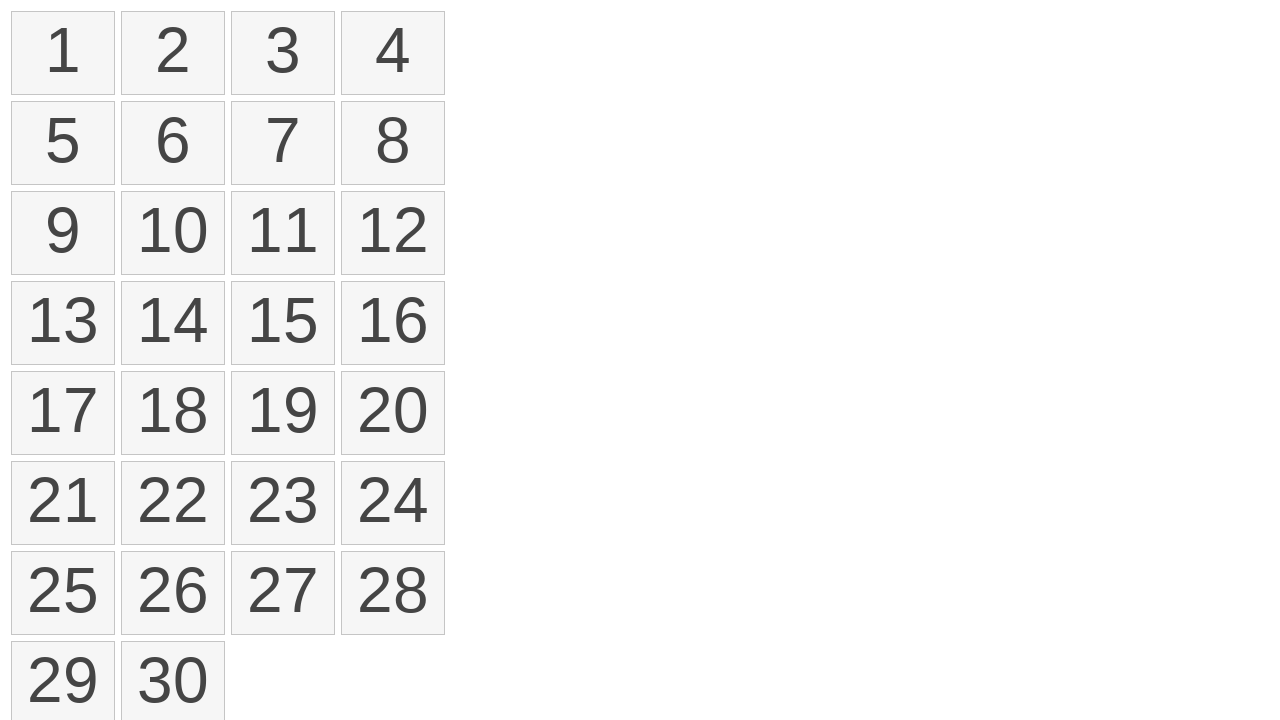

Pressed Control key down
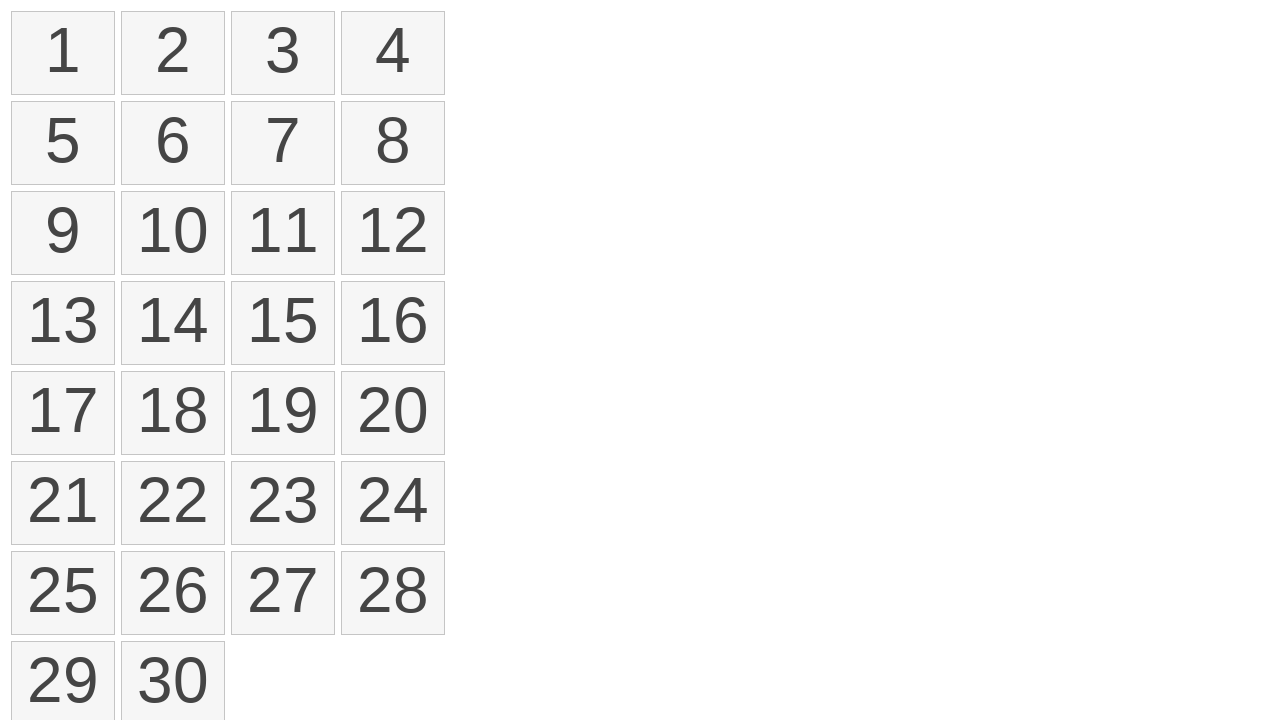

Clicked item number 1 while holding Control at (63, 53) on xpath=//li[text()='1']
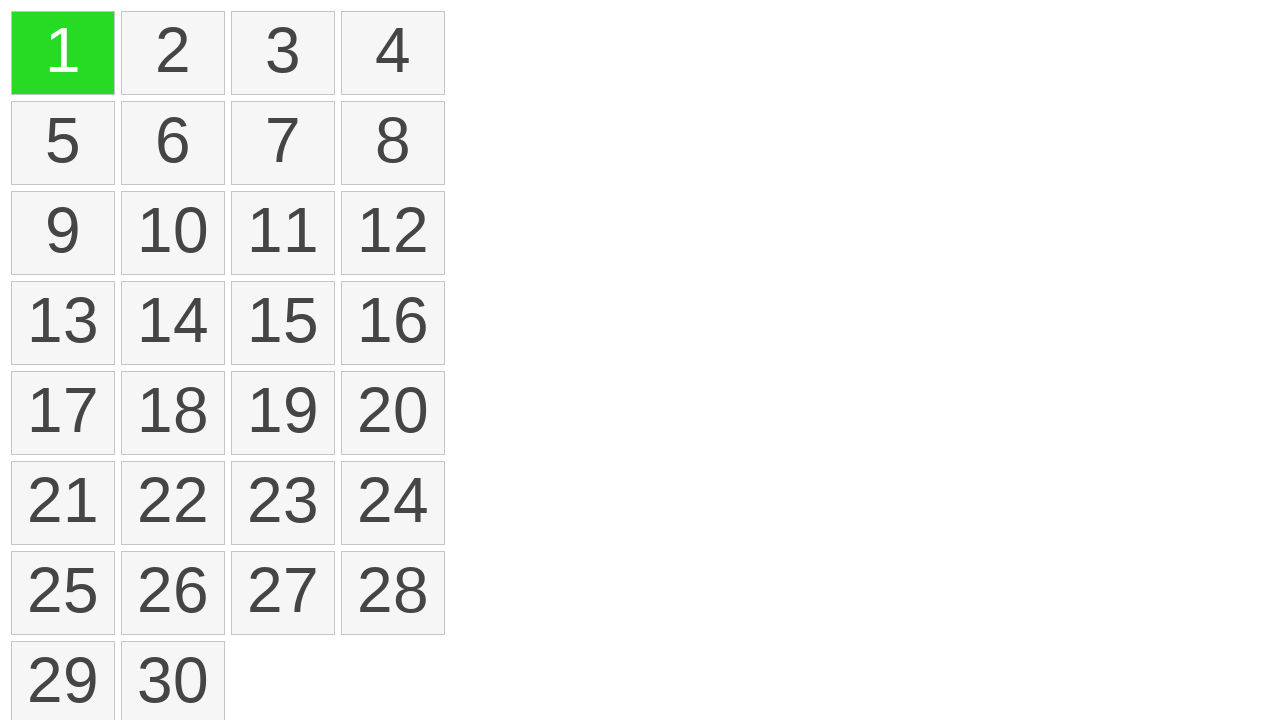

Clicked item number 3 while holding Control at (283, 53) on xpath=//li[text()='3']
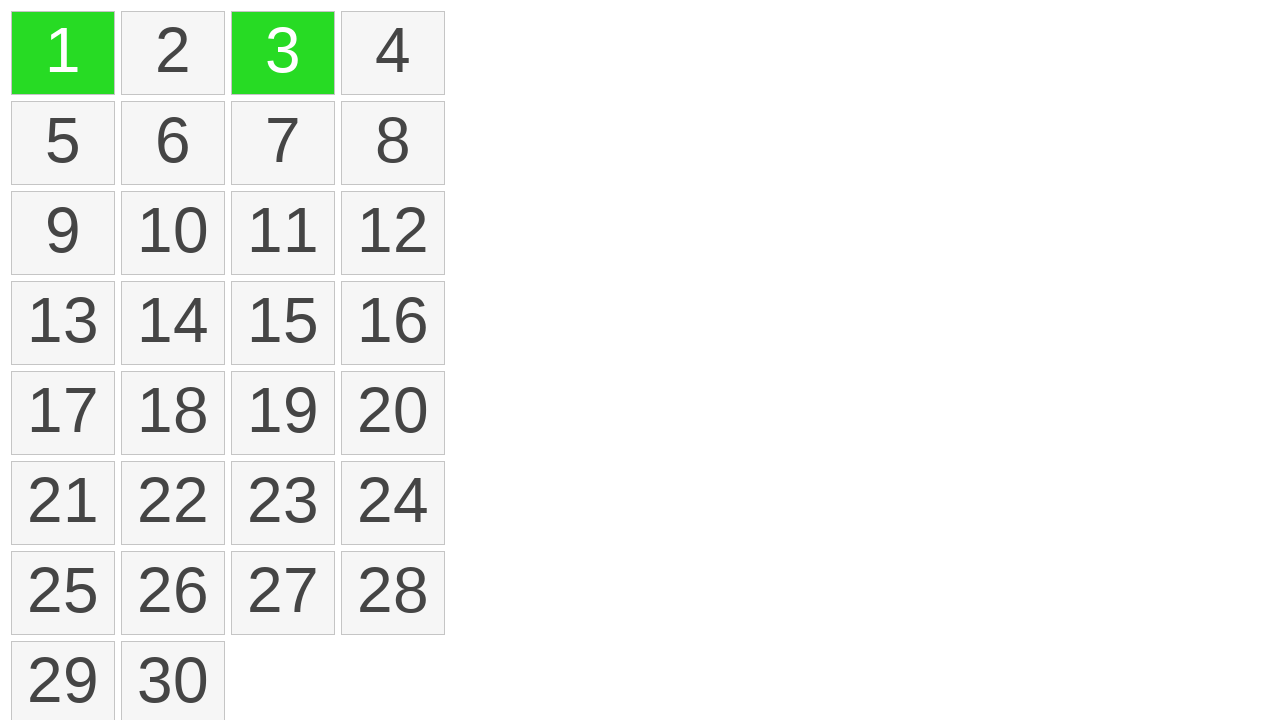

Clicked item number 6 while holding Control at (173, 143) on xpath=//li[text()='6']
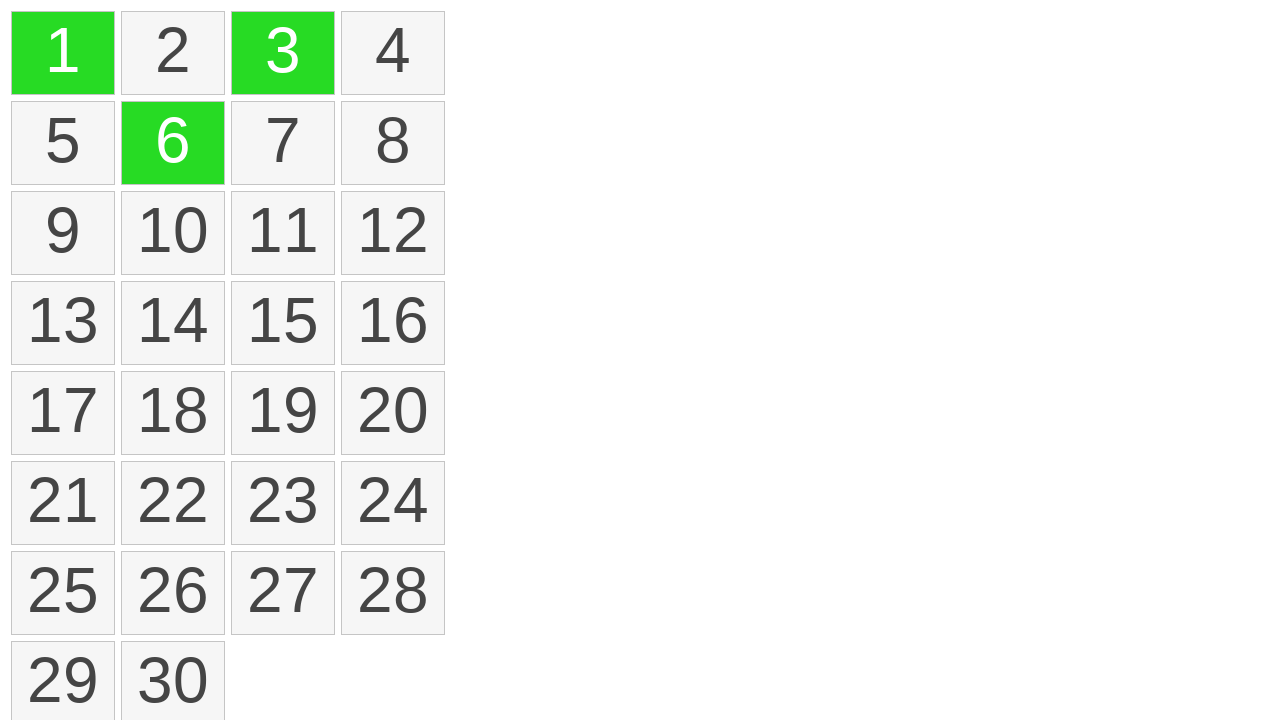

Clicked item number 11 while holding Control at (283, 233) on xpath=//li[text()='11']
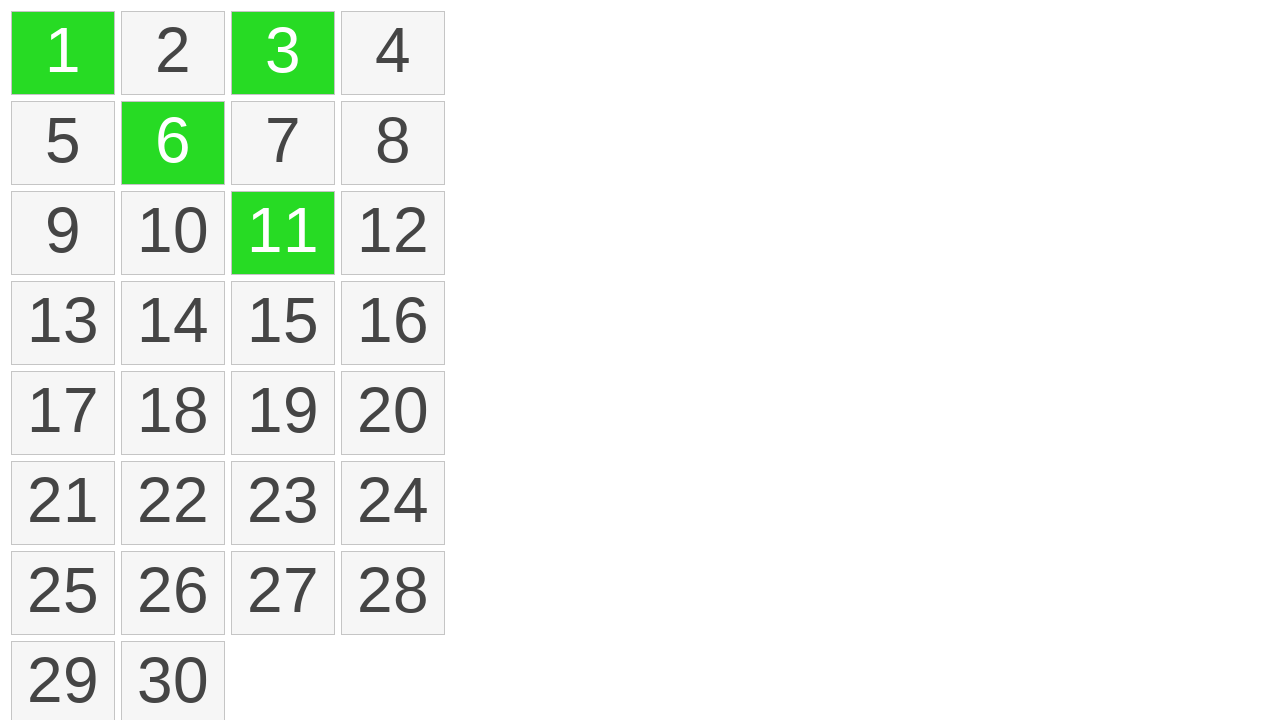

Released Control key
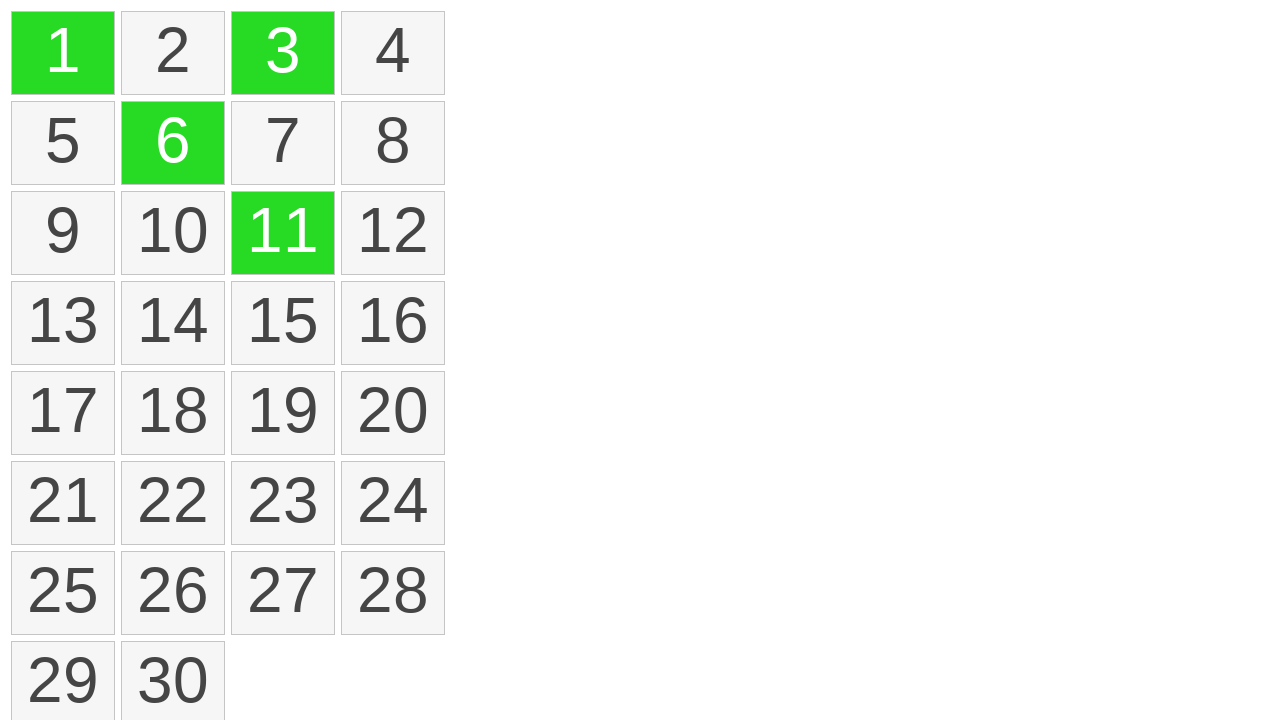

Located all selected items with class ui-selected
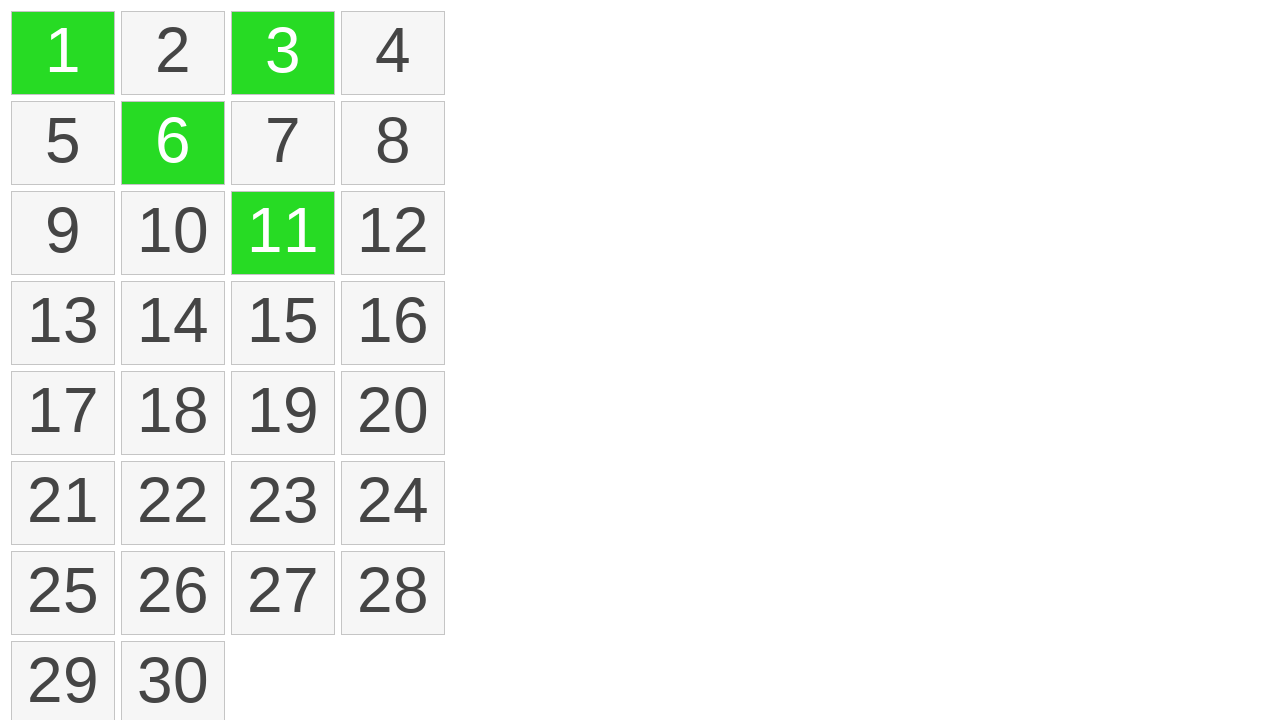

Verified that exactly 4 items are selected
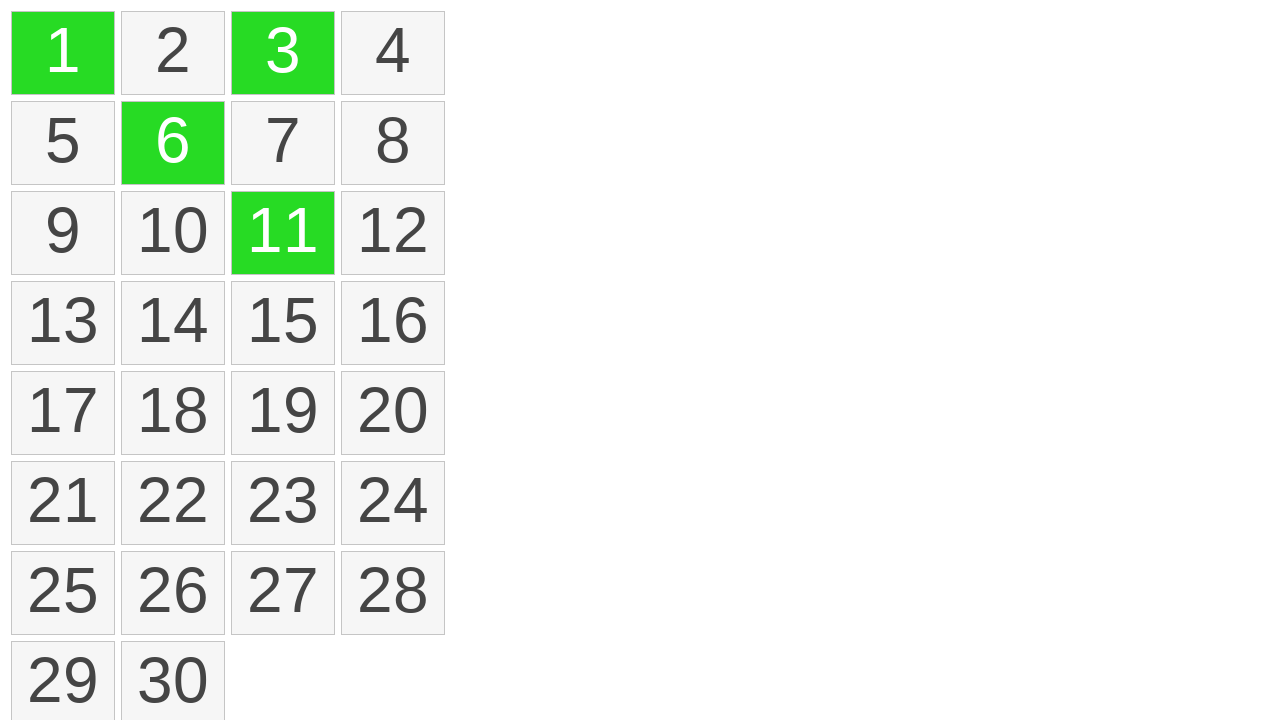

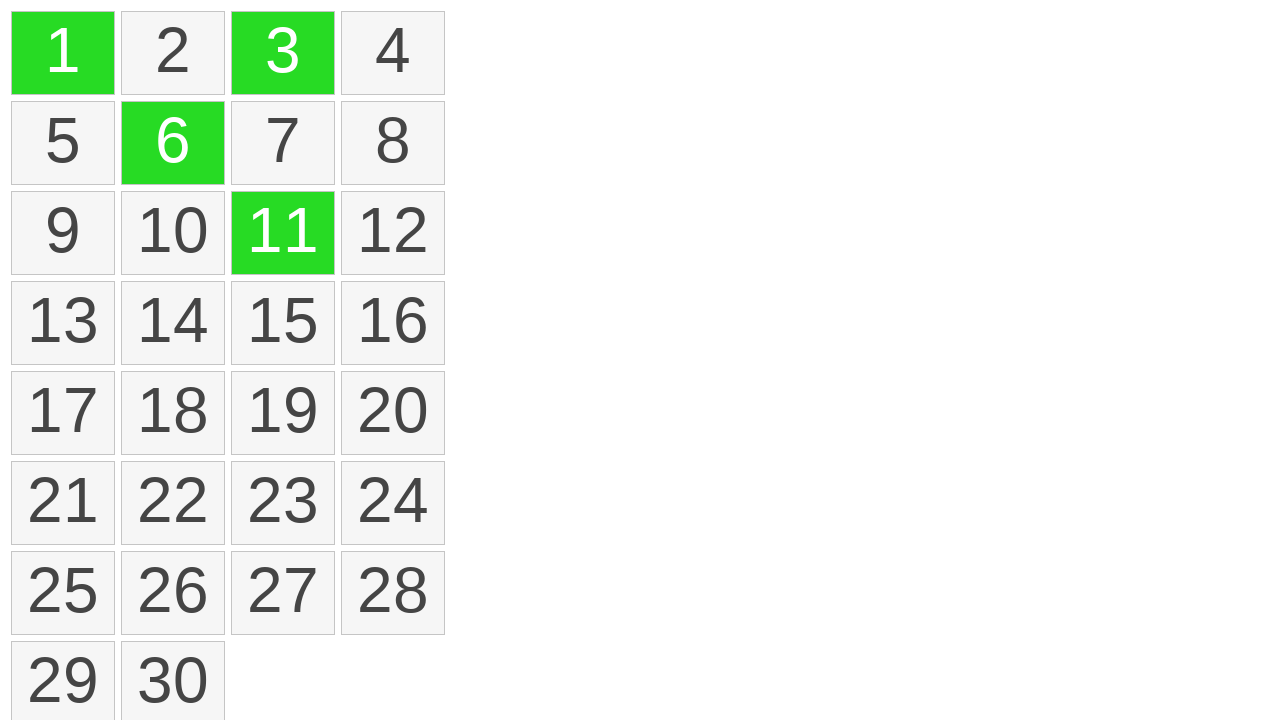